Tests a data types form by filling in all fields except zip code, submitting the form, and verifying that the empty zip code field shows an error (red) while all other filled fields show success (green).

Starting URL: https://bonigarcia.dev/selenium-webdriver-java/data-types.html

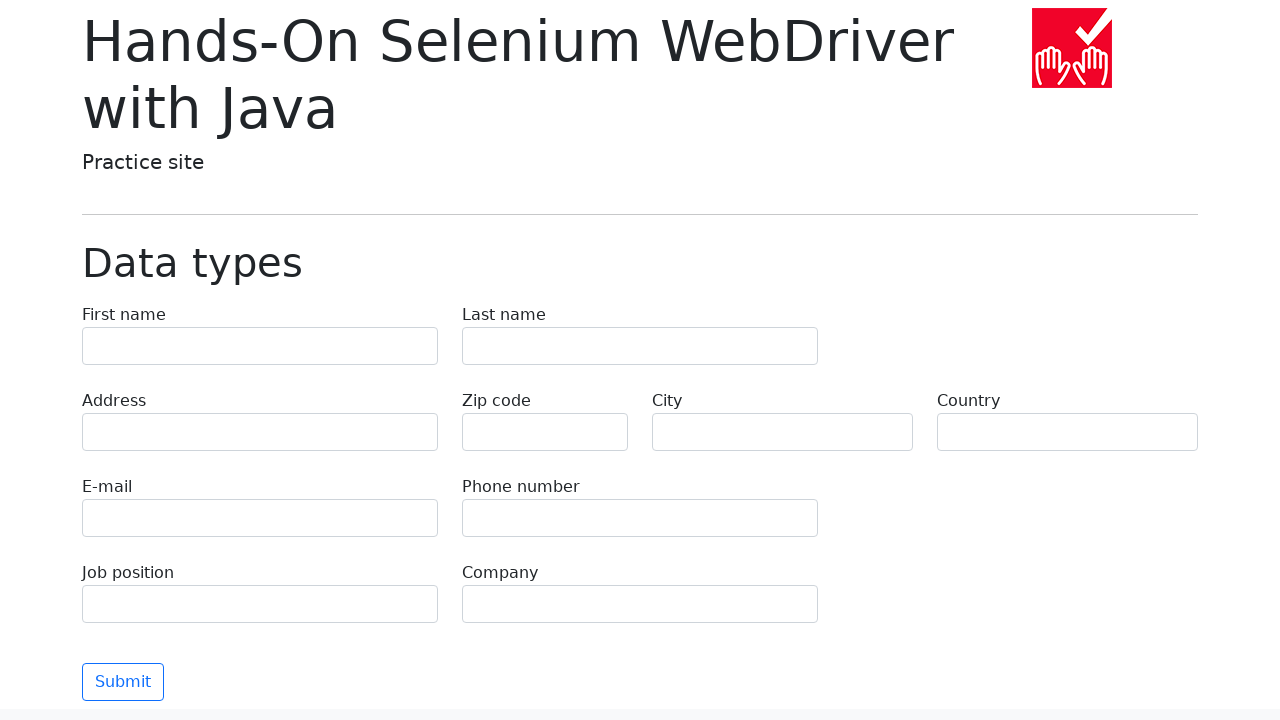

Filled first name field with 'Иван' on [name='first-name']
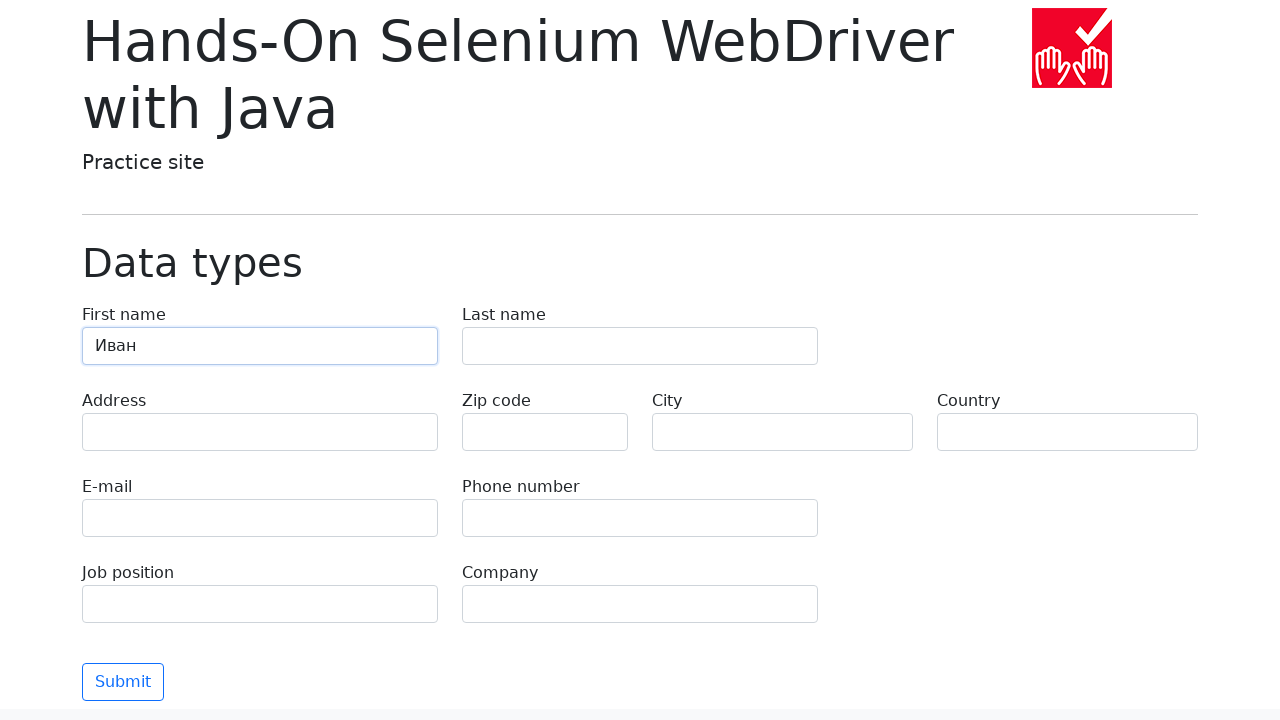

Filled last name field with 'Петров' on [name='last-name']
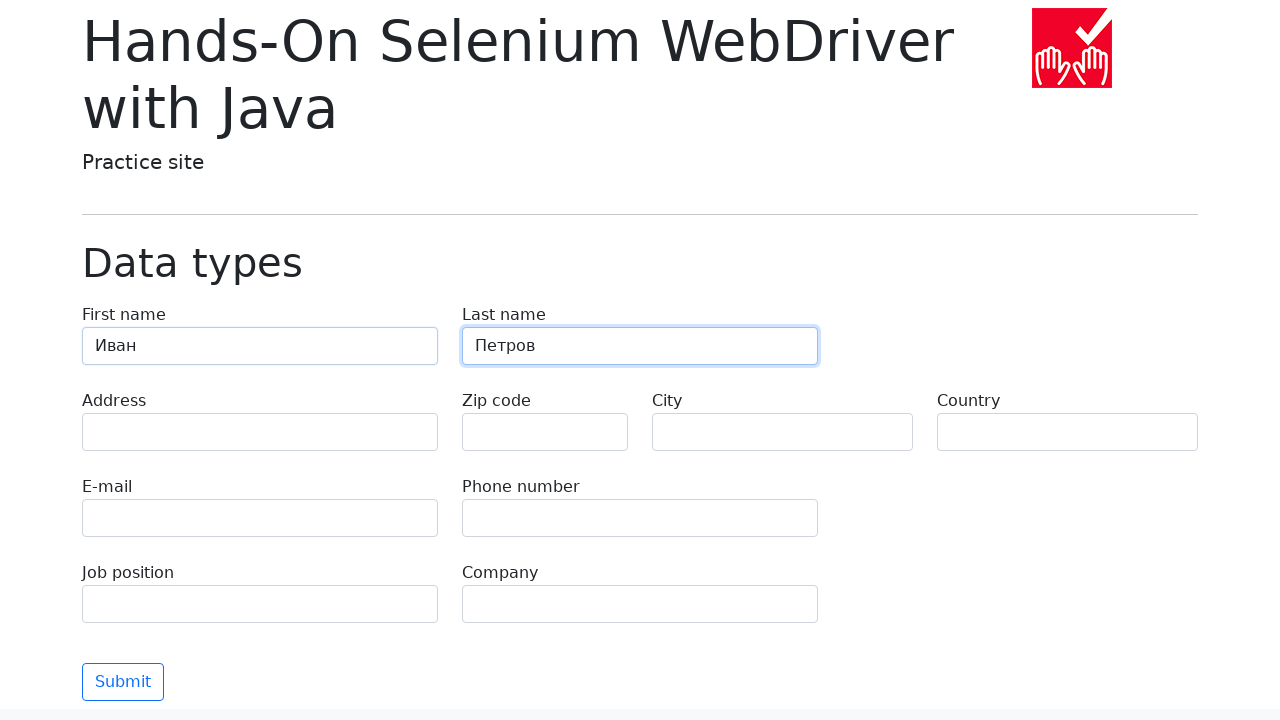

Filled address field with 'Ленина, 55-3' on [name='address']
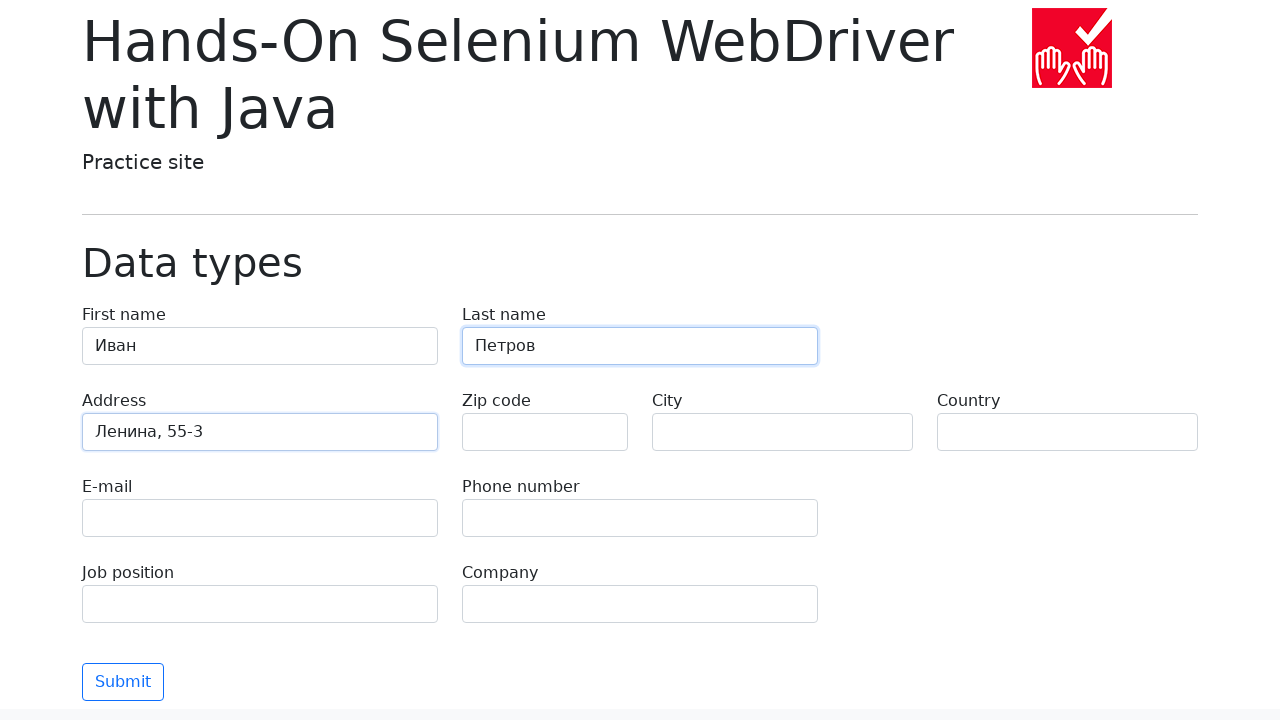

Filled email field with 'test@skypro.com' on [name='e-mail']
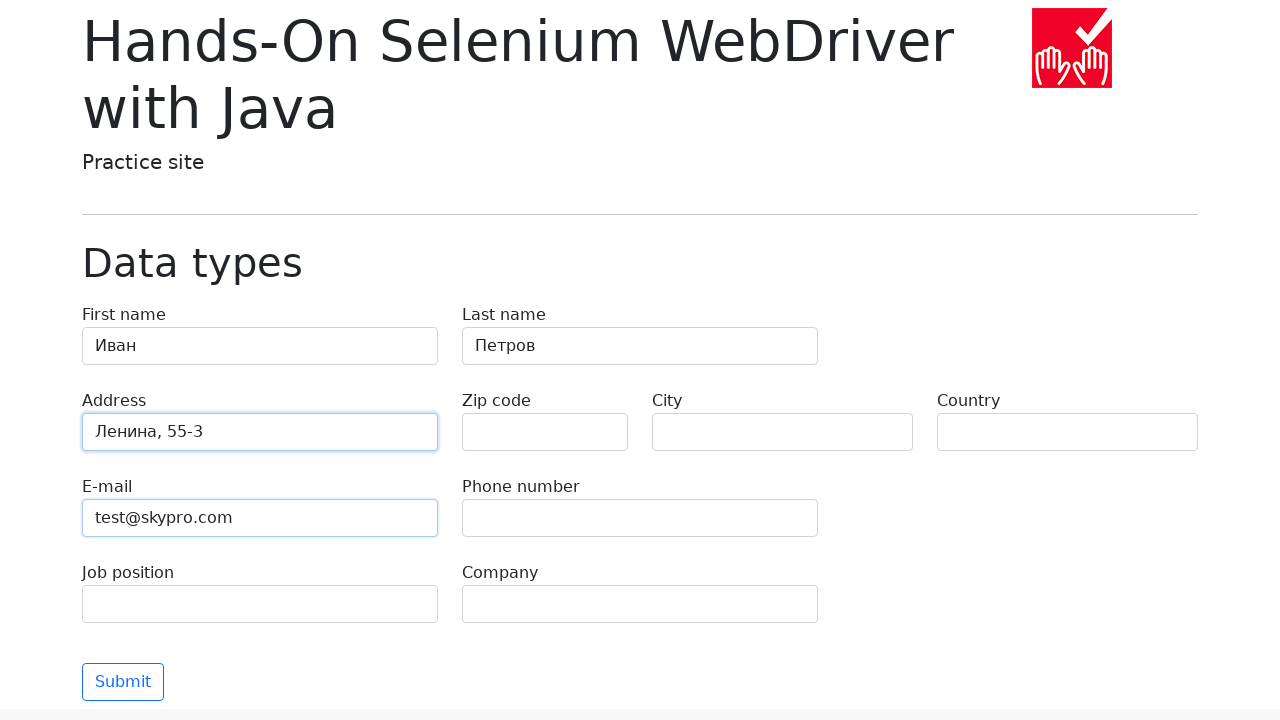

Filled phone field with '+7985899998787' on [name='phone']
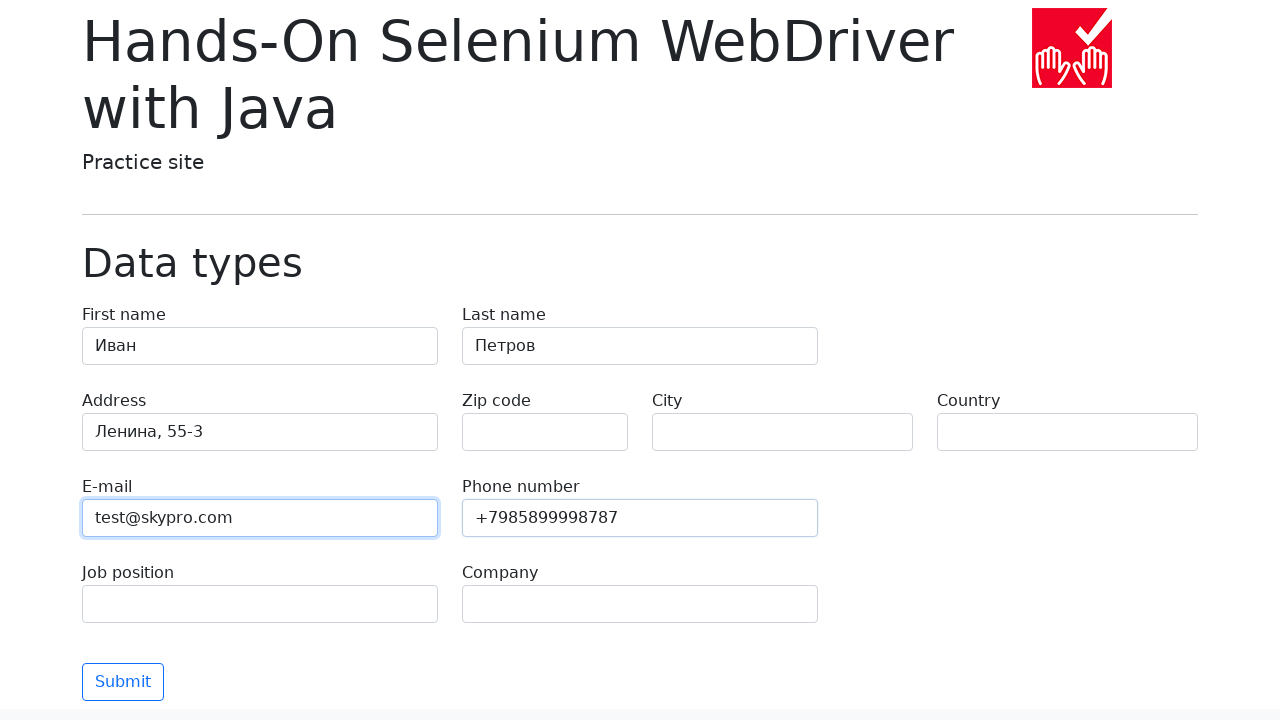

Cleared zip code field (left empty) on [name='zip-code']
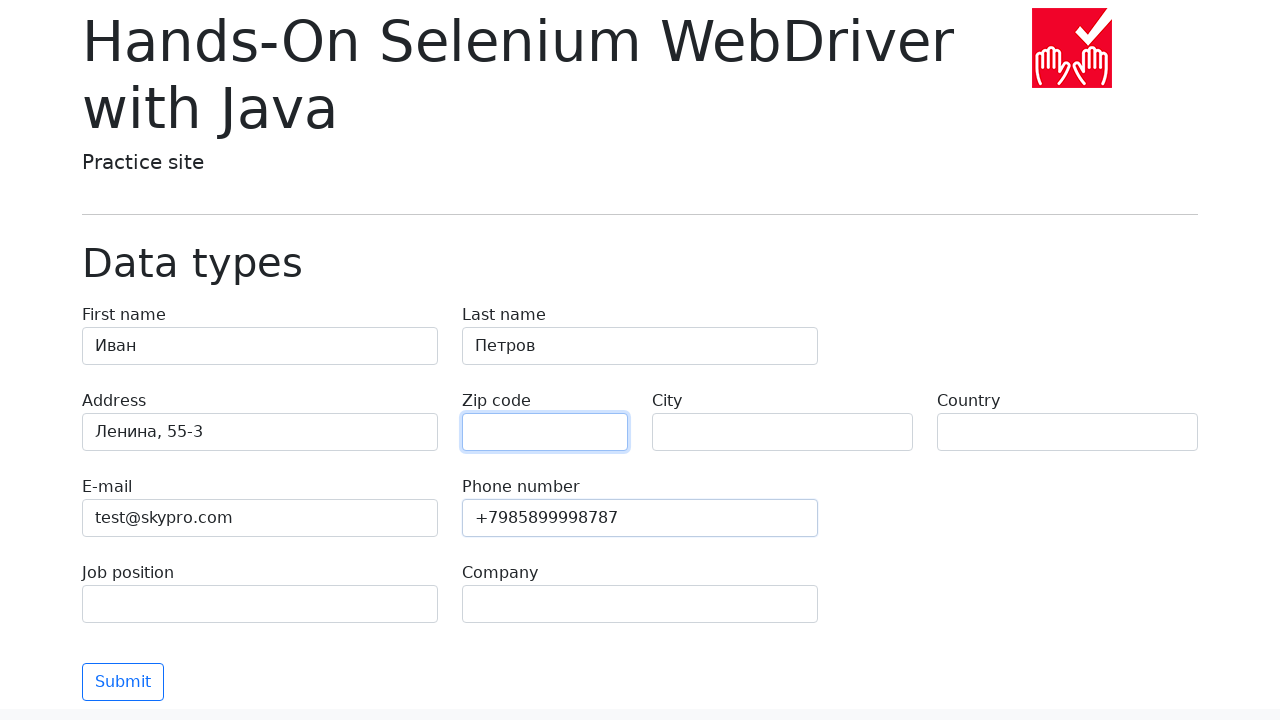

Filled city field with 'Москва' on [name='city']
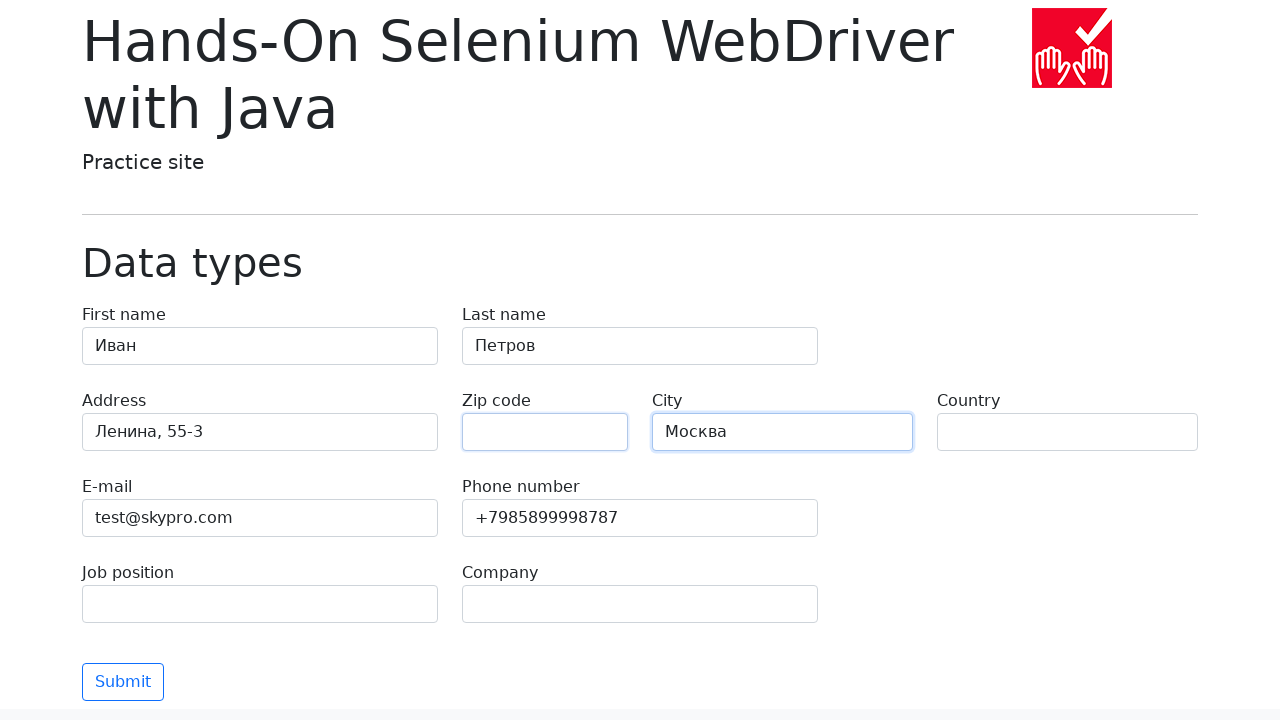

Filled country field with 'Россия' on [name='country']
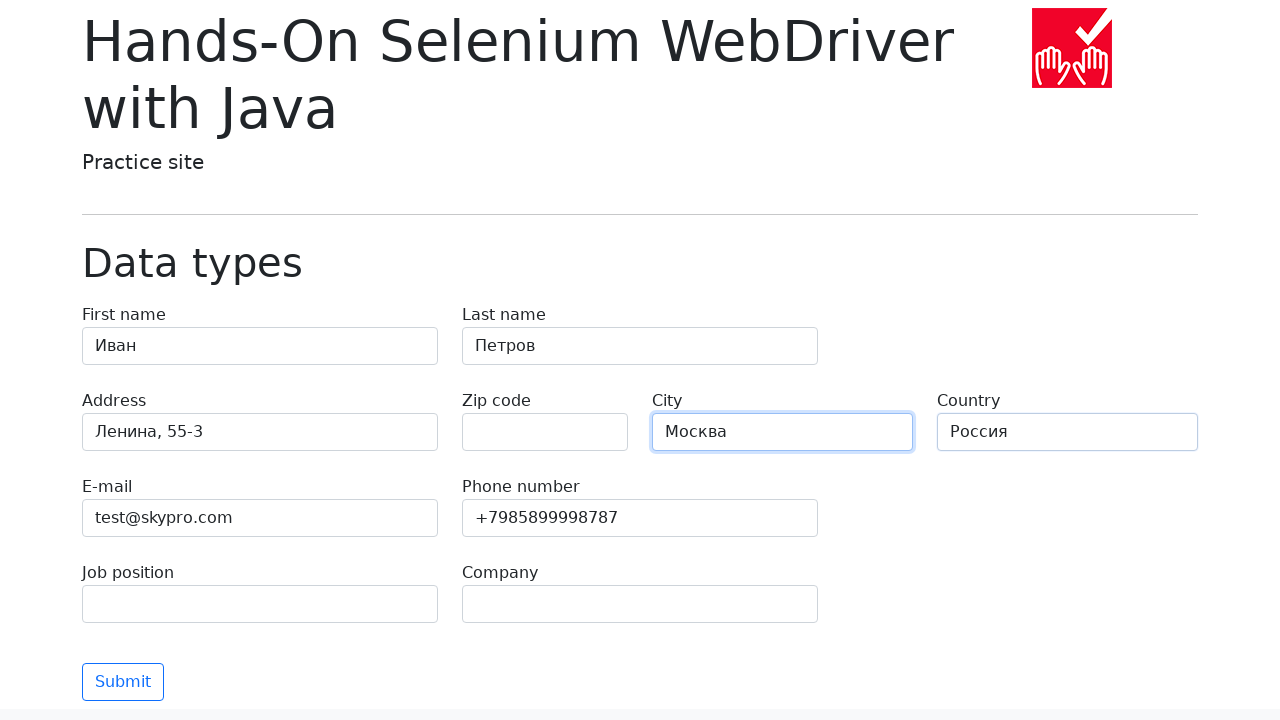

Filled job position field with 'QA' on [name='job-position']
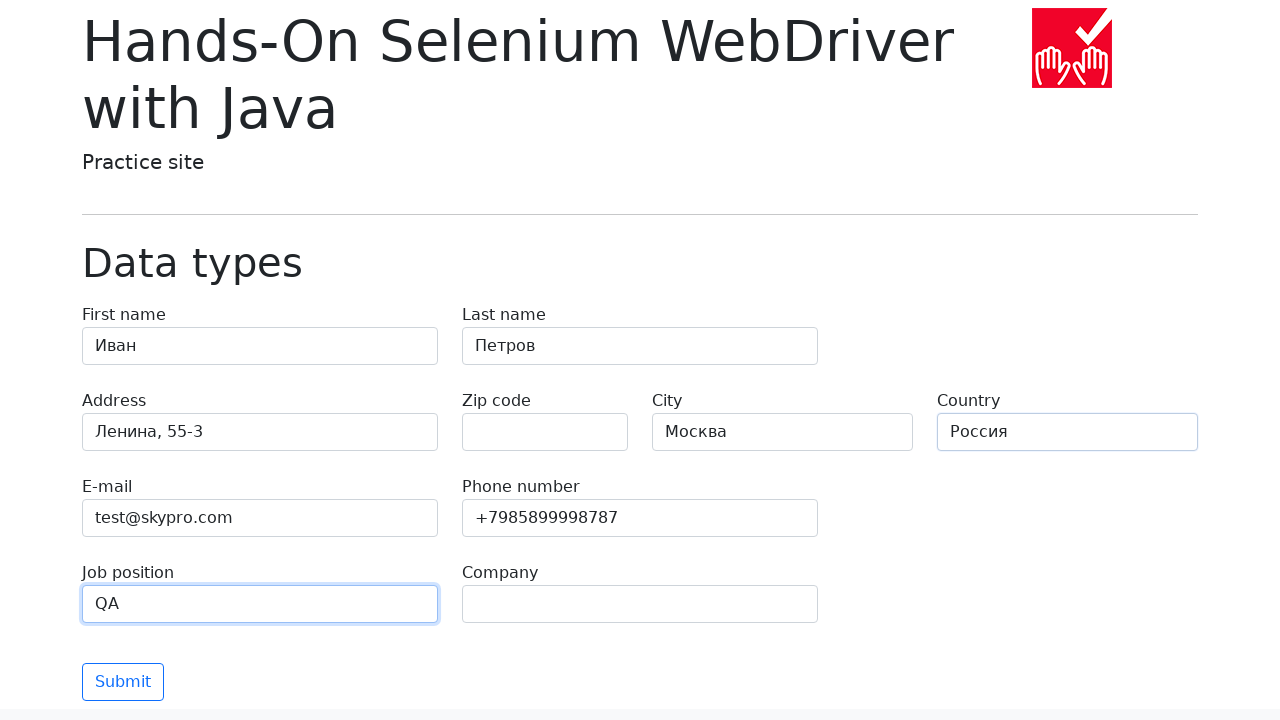

Filled company field with 'SkyPro' on [name='company']
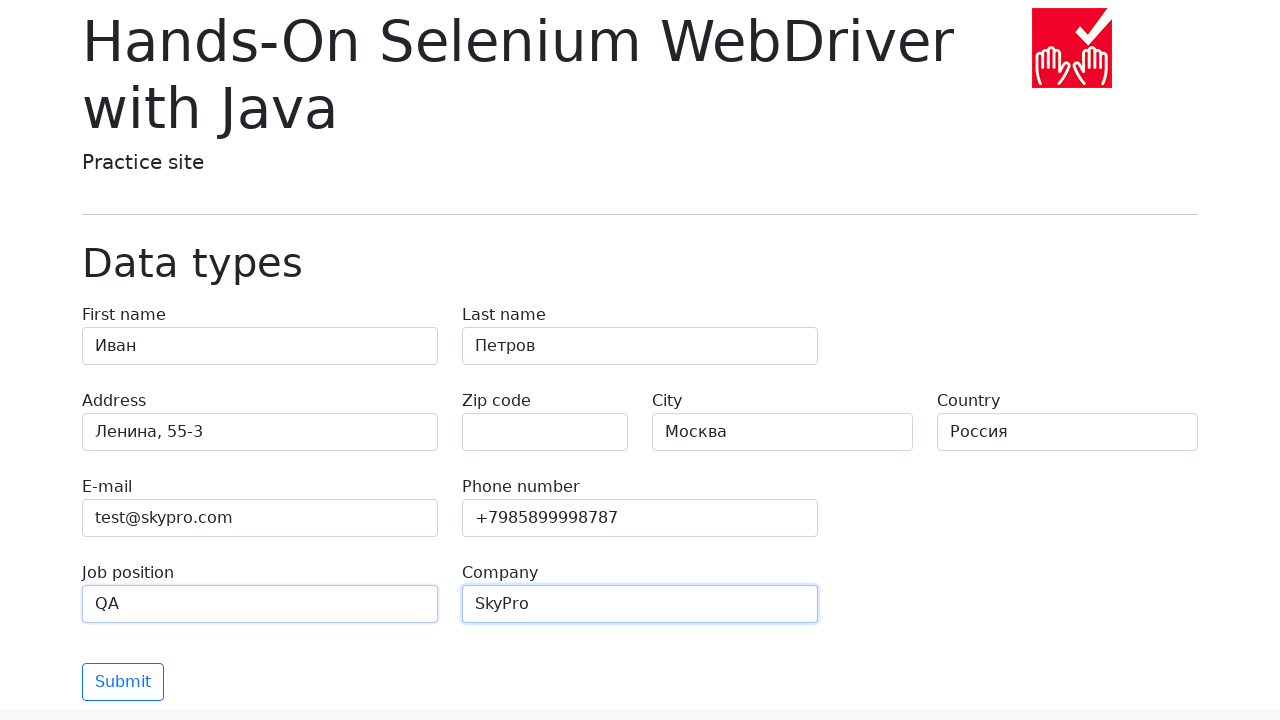

Clicked submit button to submit the form at (123, 682) on button
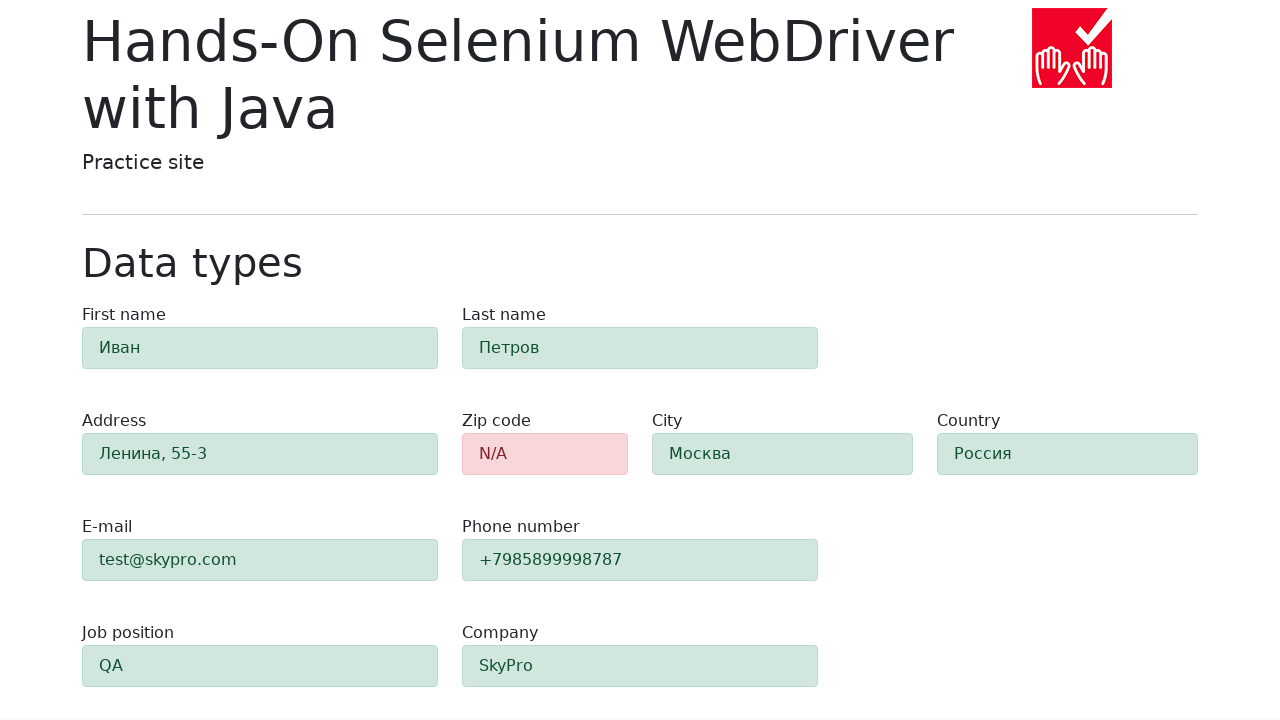

Form validation completed and zip code error appeared
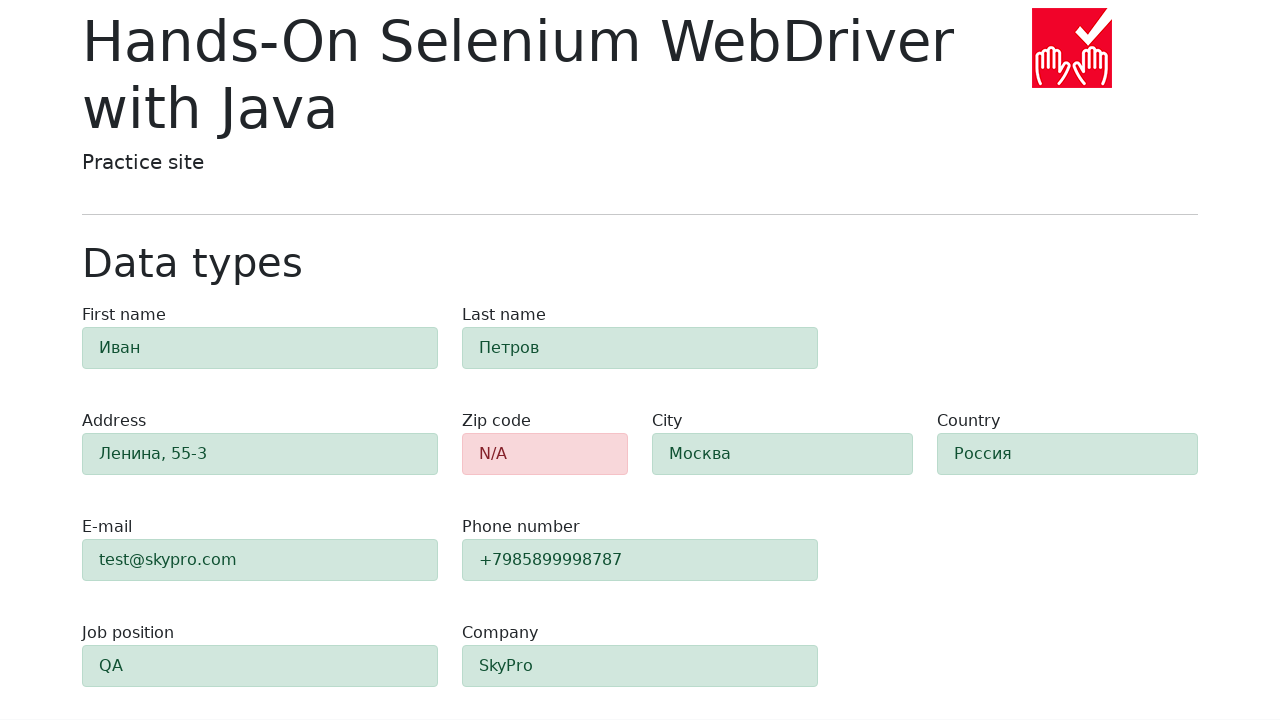

Retrieved class attribute from zip code field
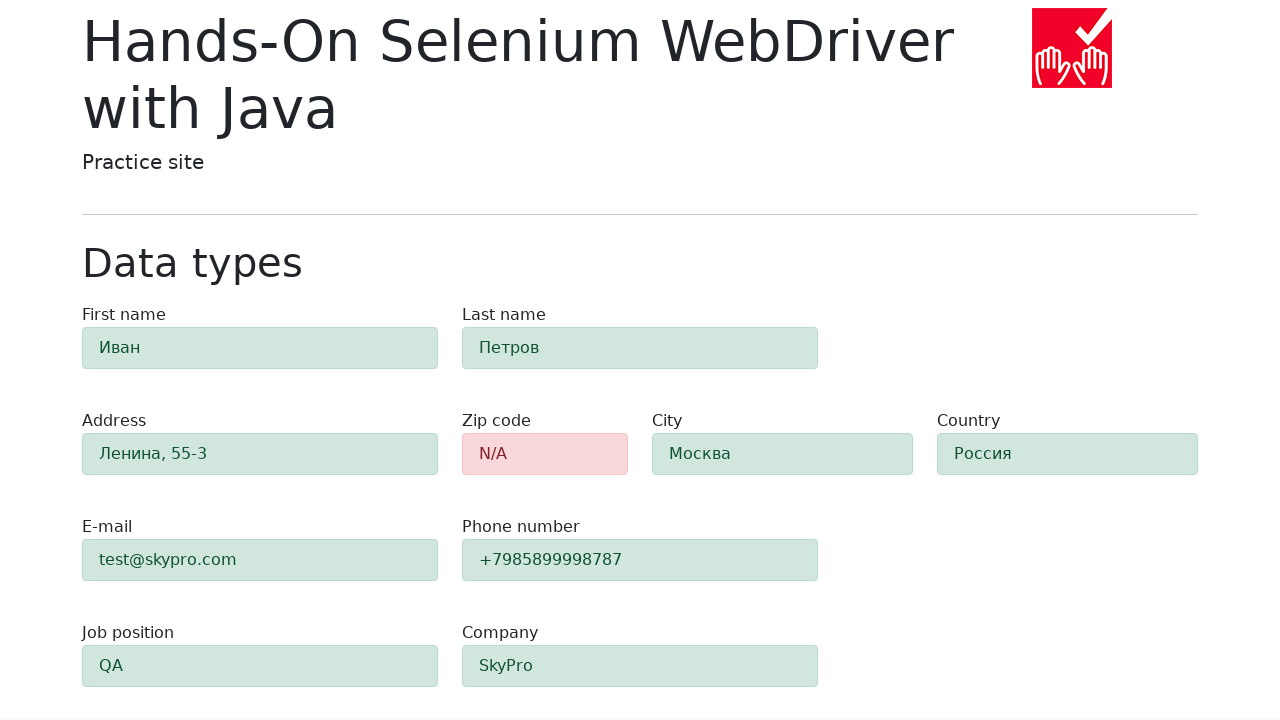

Verified zip code field shows error (alert-danger class present)
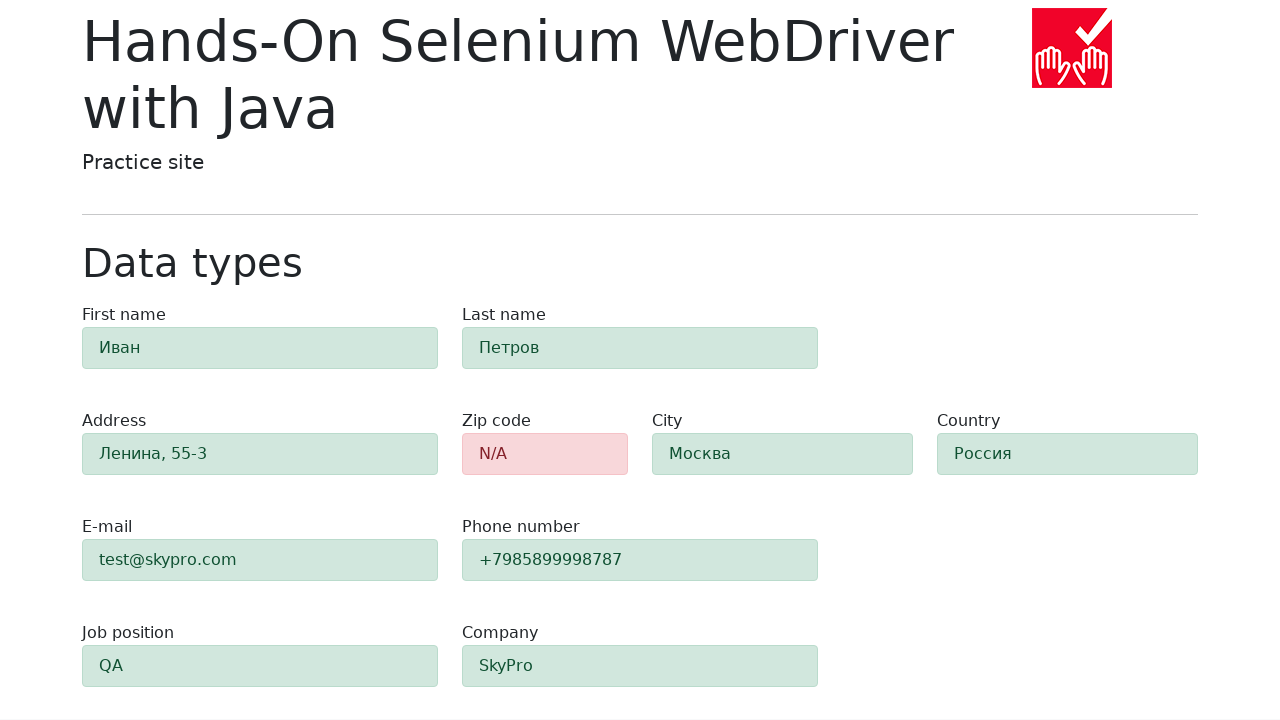

Retrieved class attribute from #first-name field
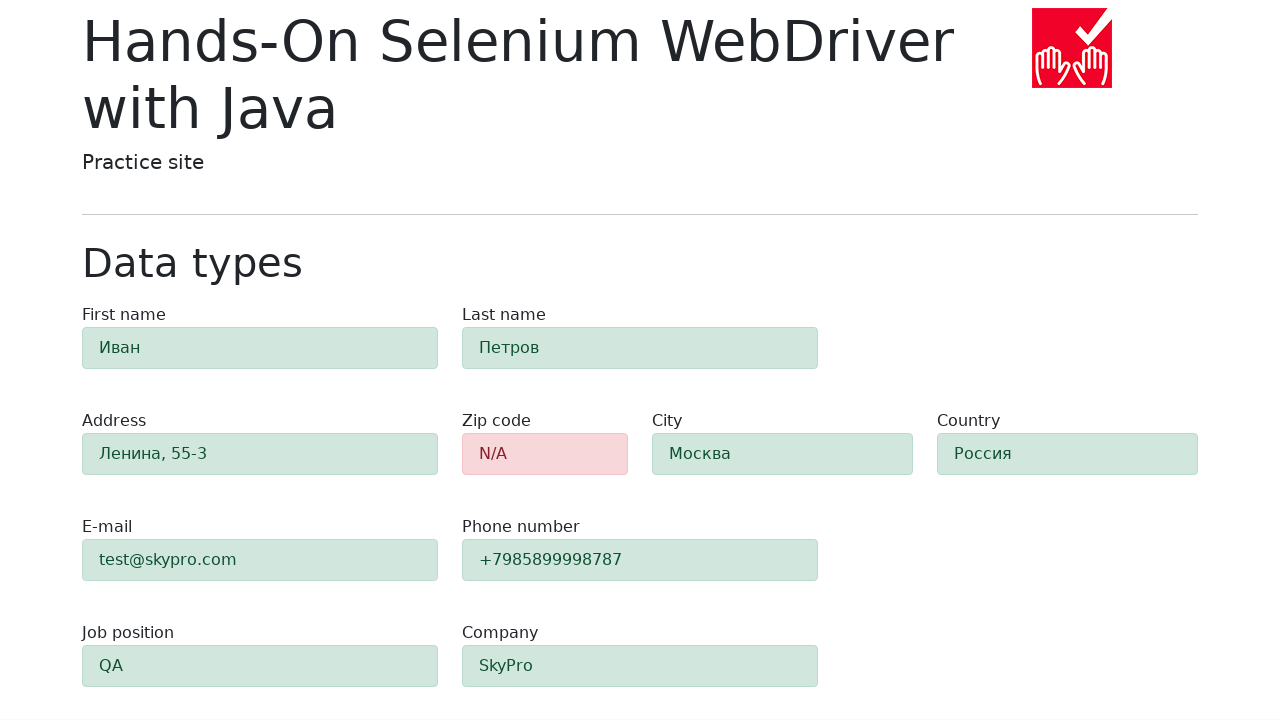

Verified #first-name field shows success (alert-success class present)
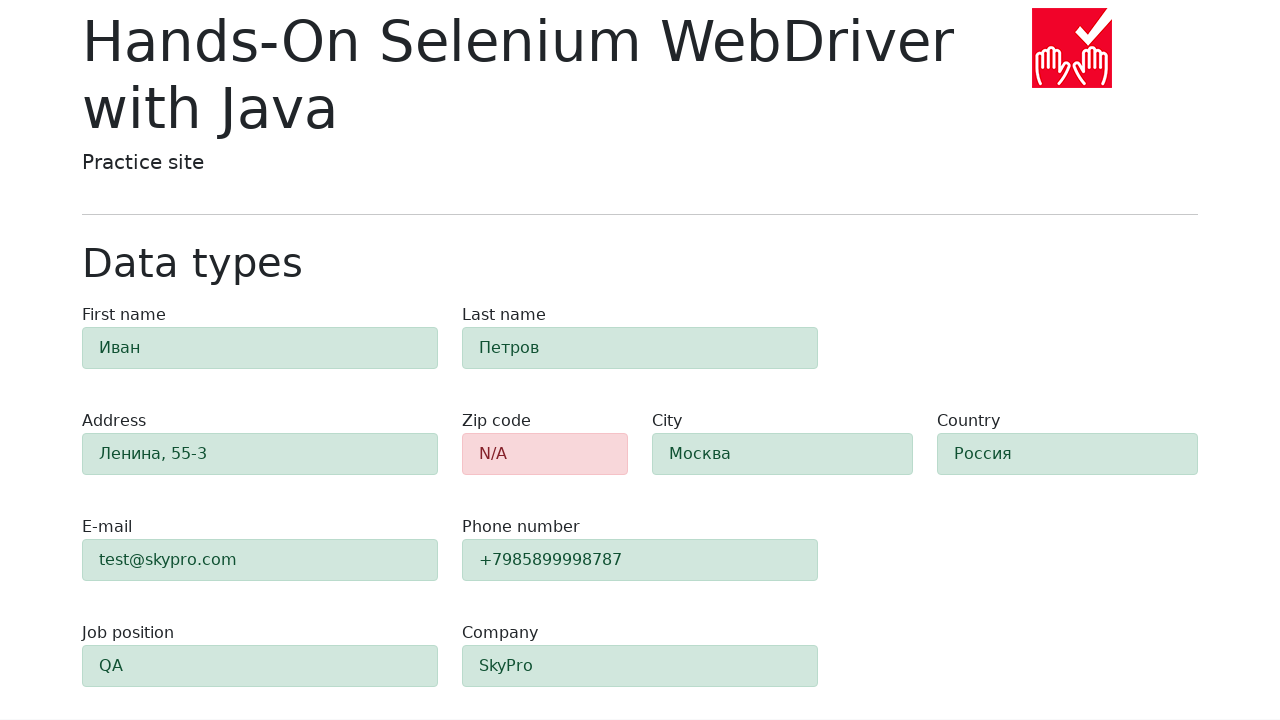

Retrieved class attribute from #last-name field
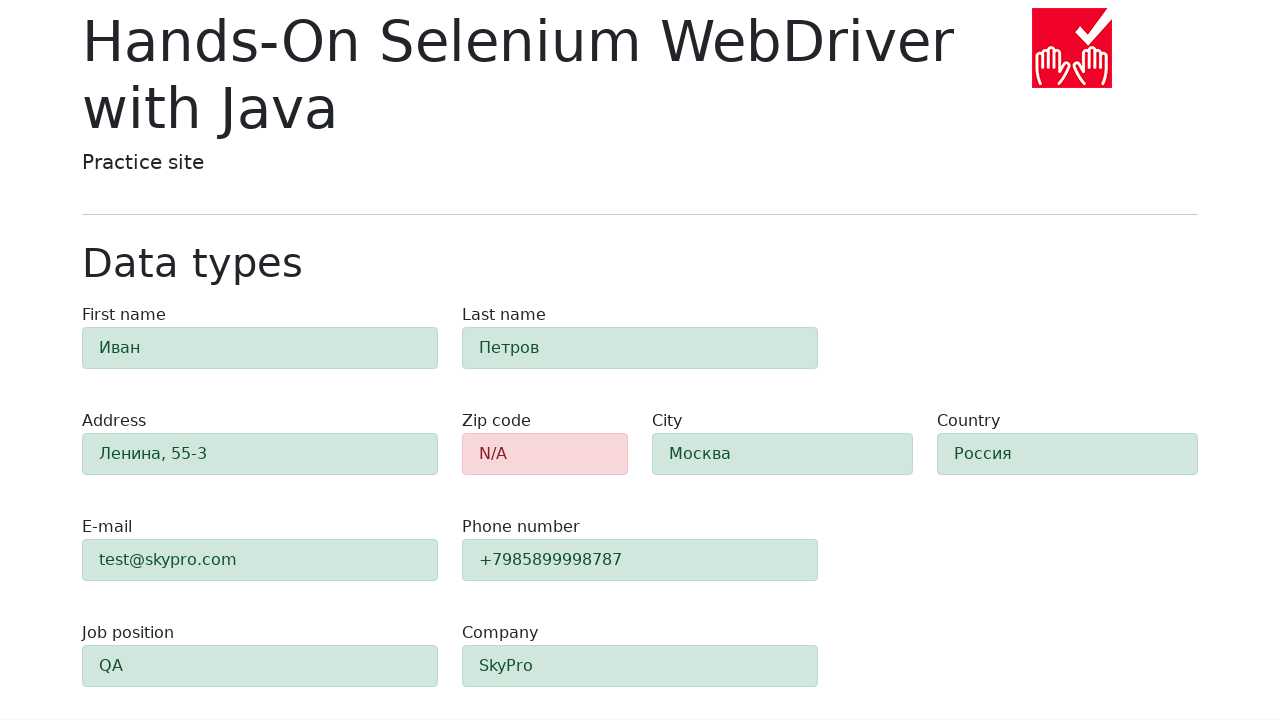

Verified #last-name field shows success (alert-success class present)
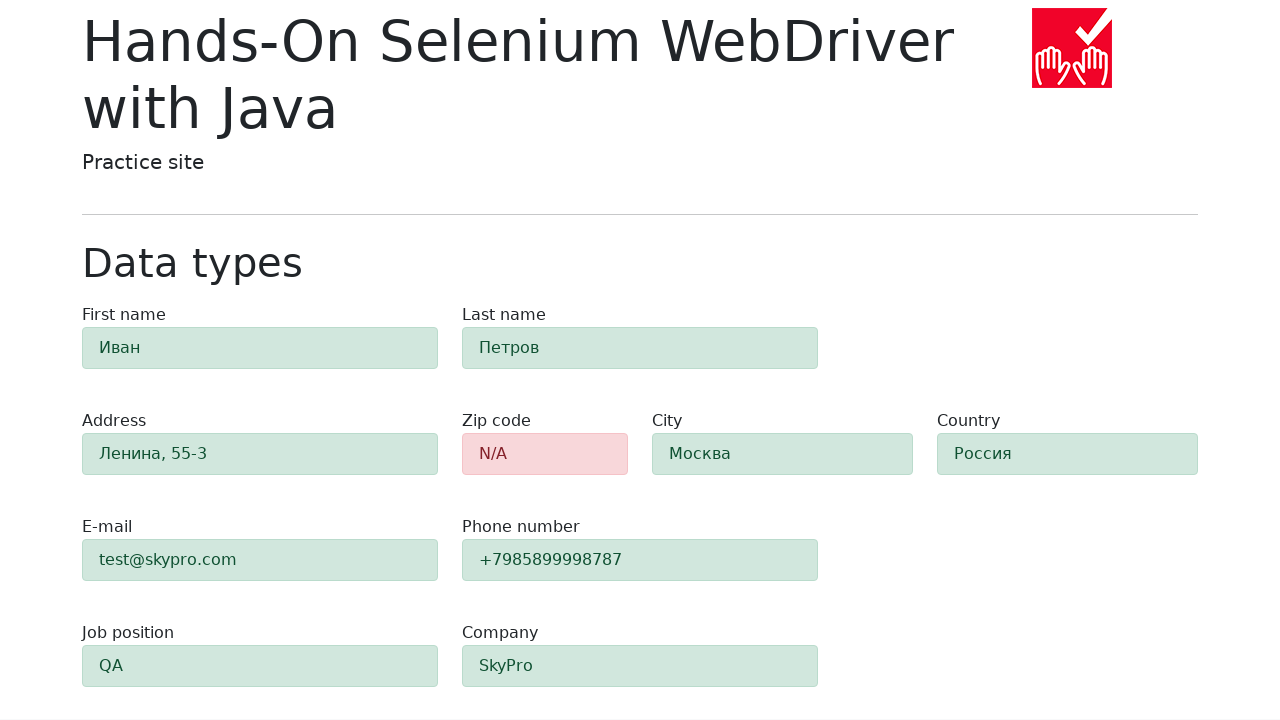

Retrieved class attribute from #address field
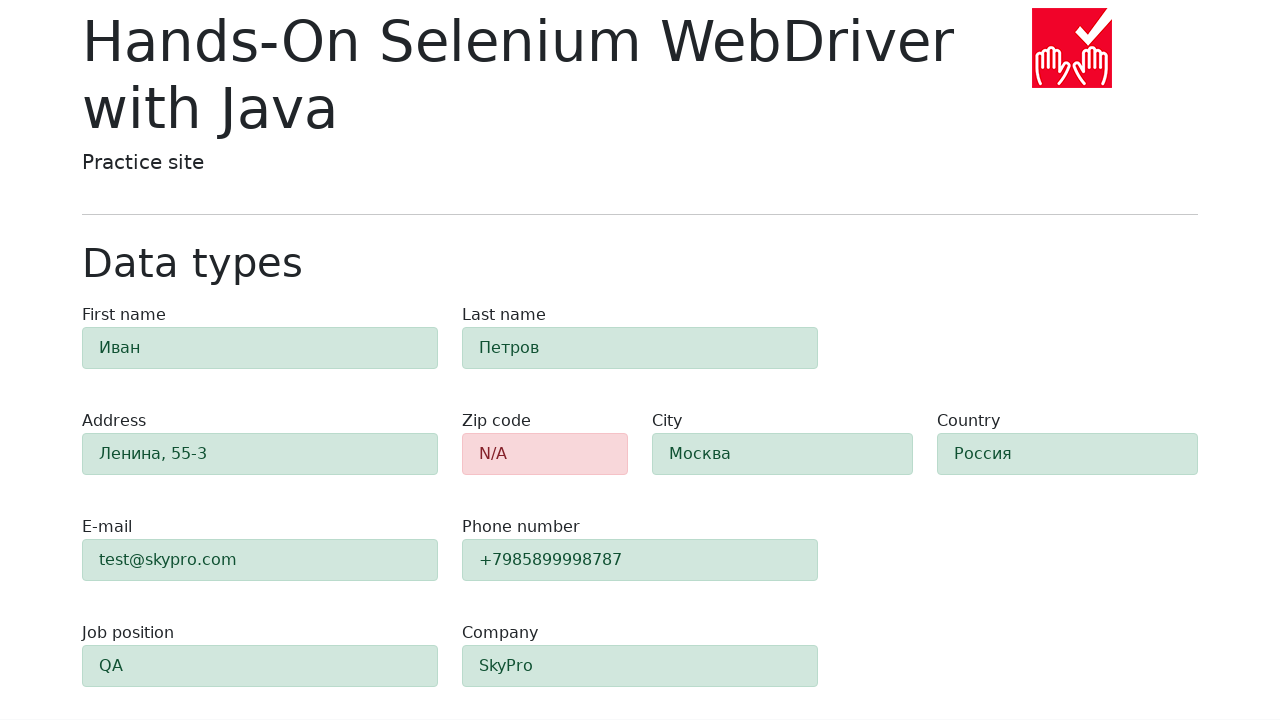

Verified #address field shows success (alert-success class present)
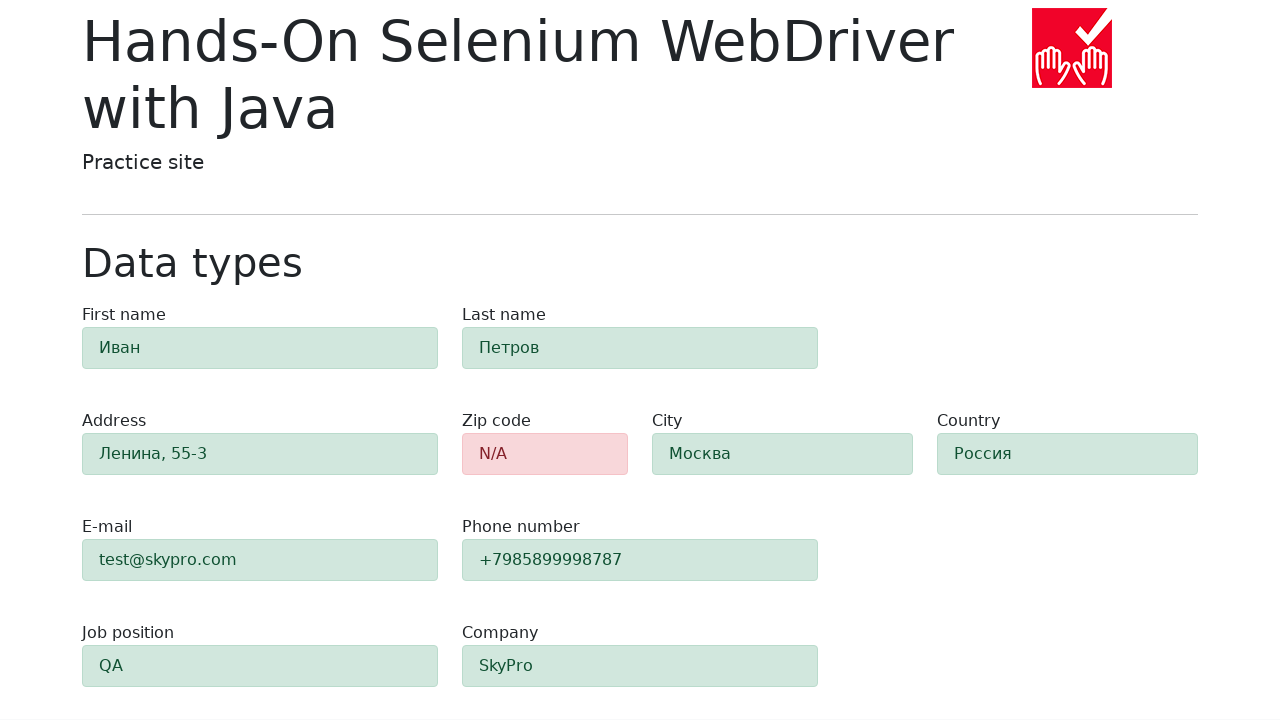

Retrieved class attribute from #e-mail field
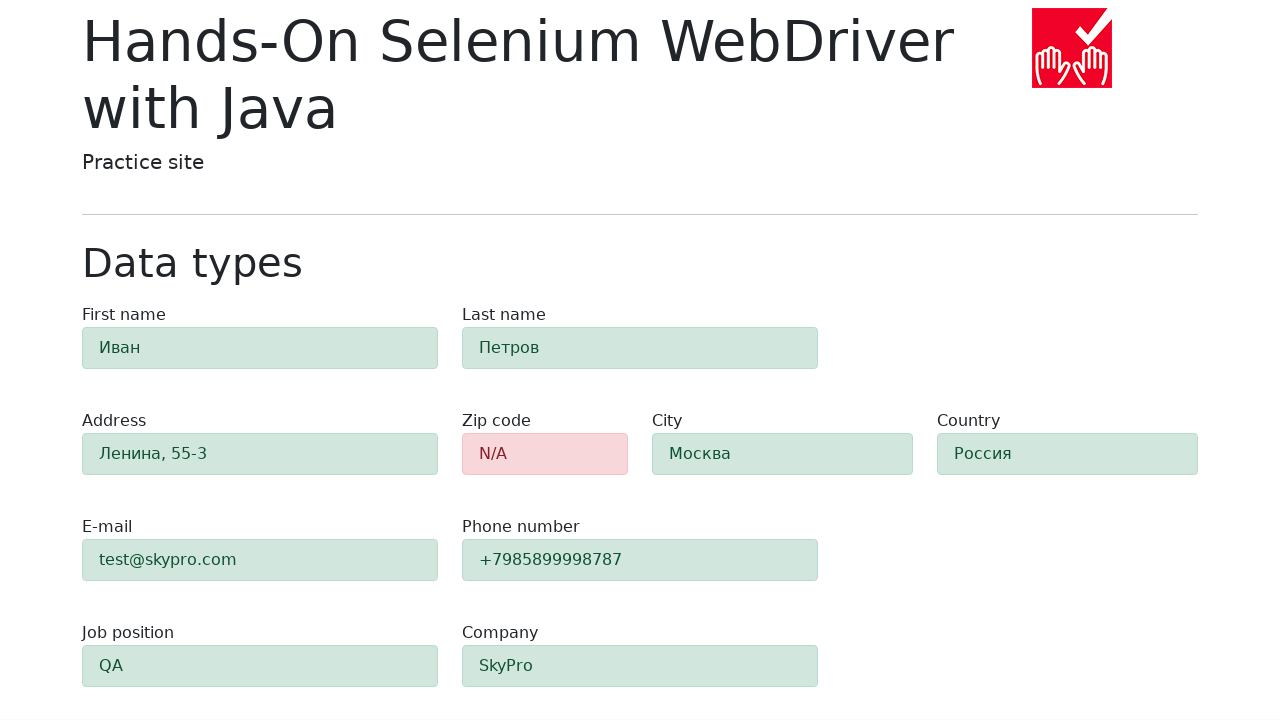

Verified #e-mail field shows success (alert-success class present)
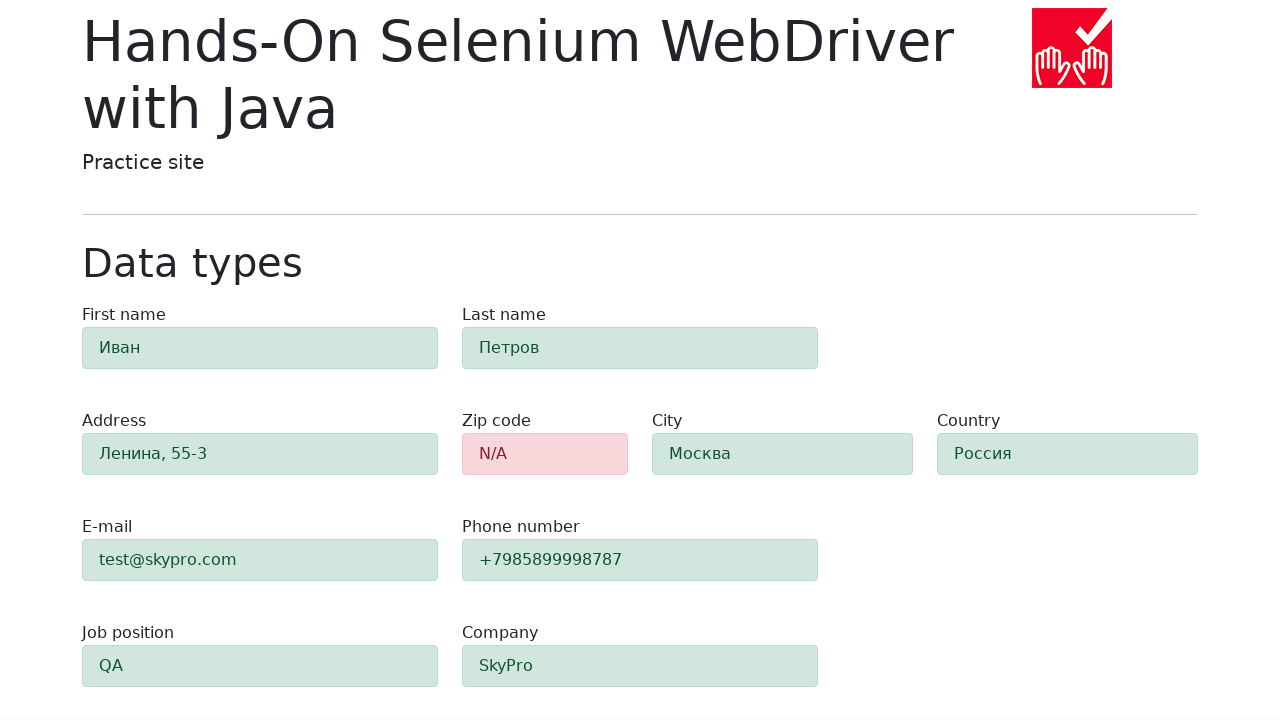

Retrieved class attribute from #phone field
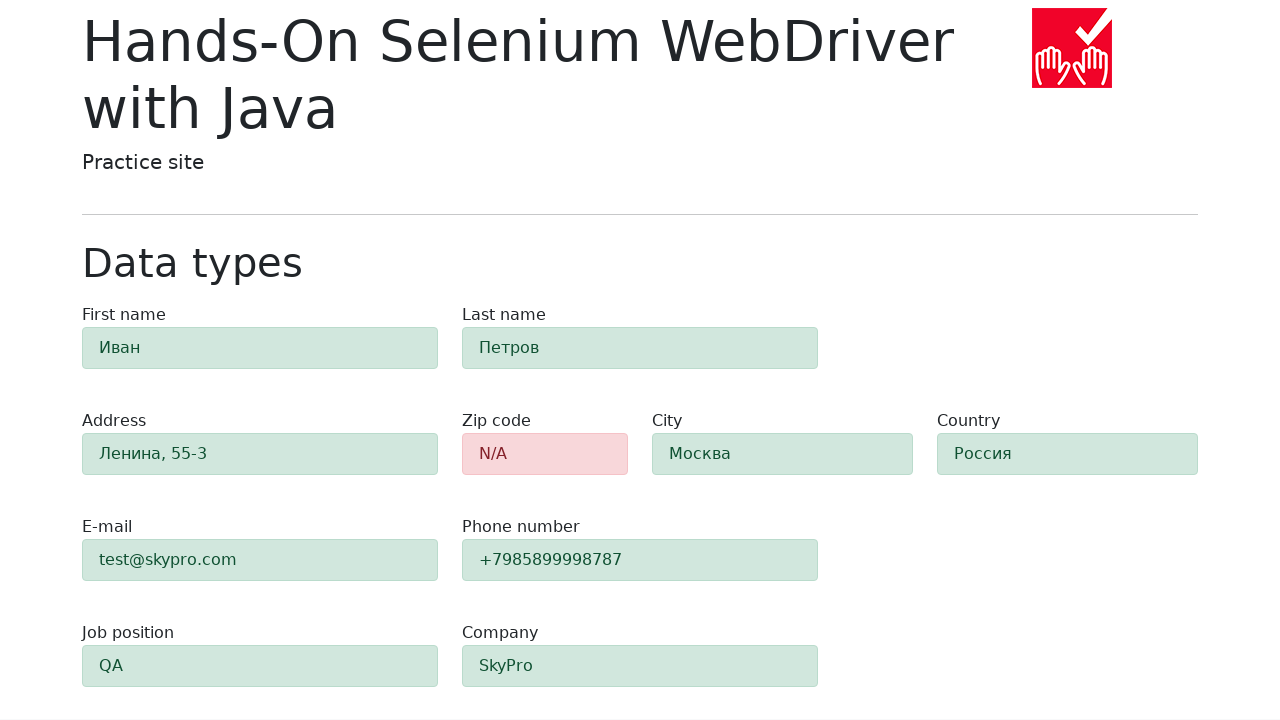

Verified #phone field shows success (alert-success class present)
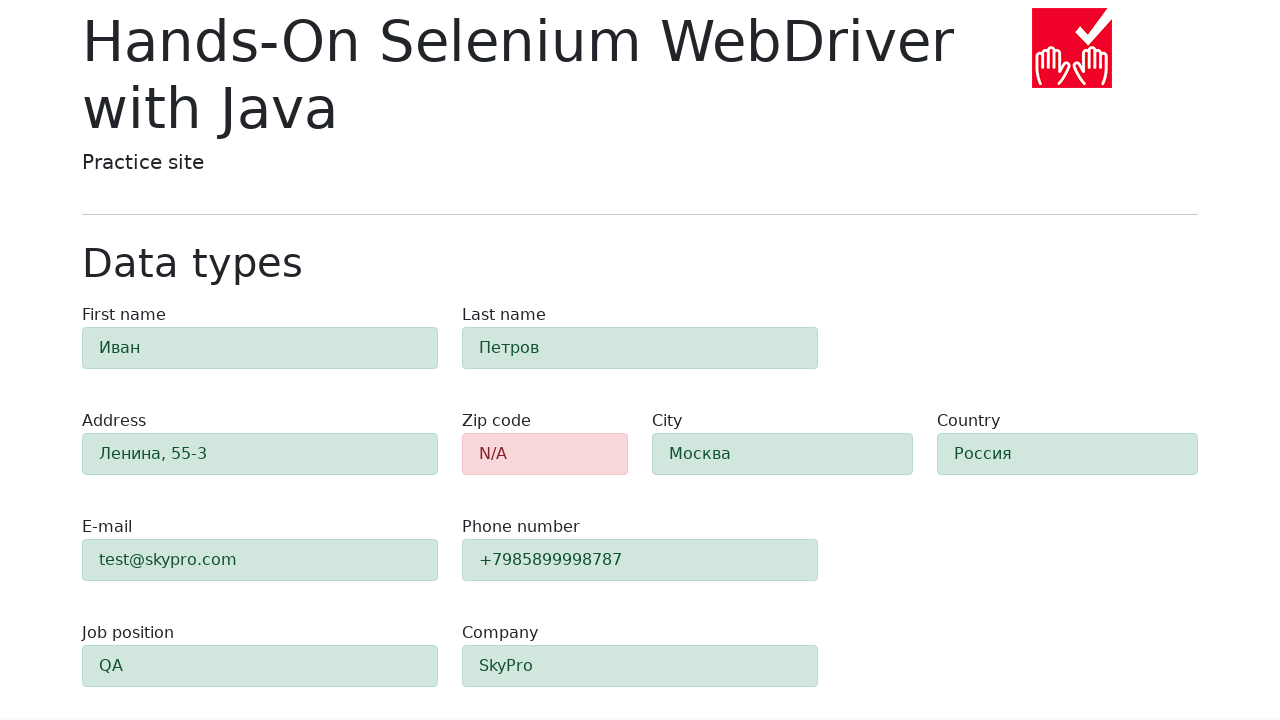

Retrieved class attribute from #city field
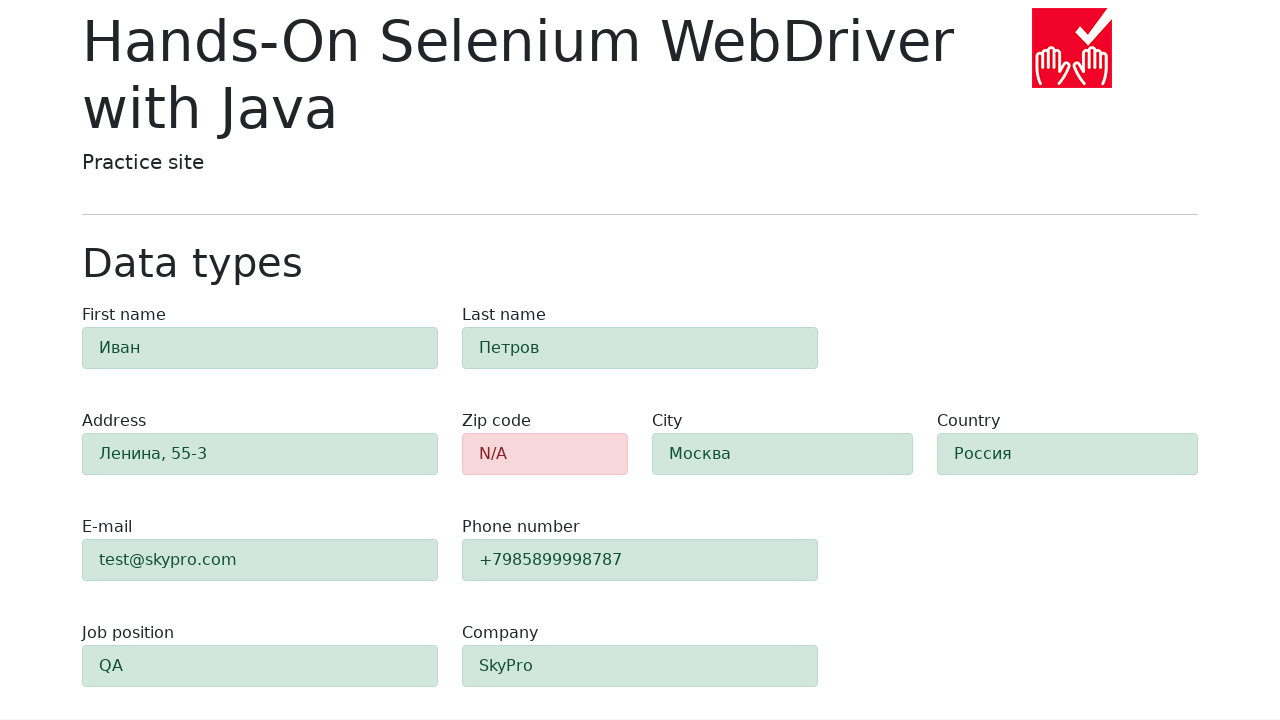

Verified #city field shows success (alert-success class present)
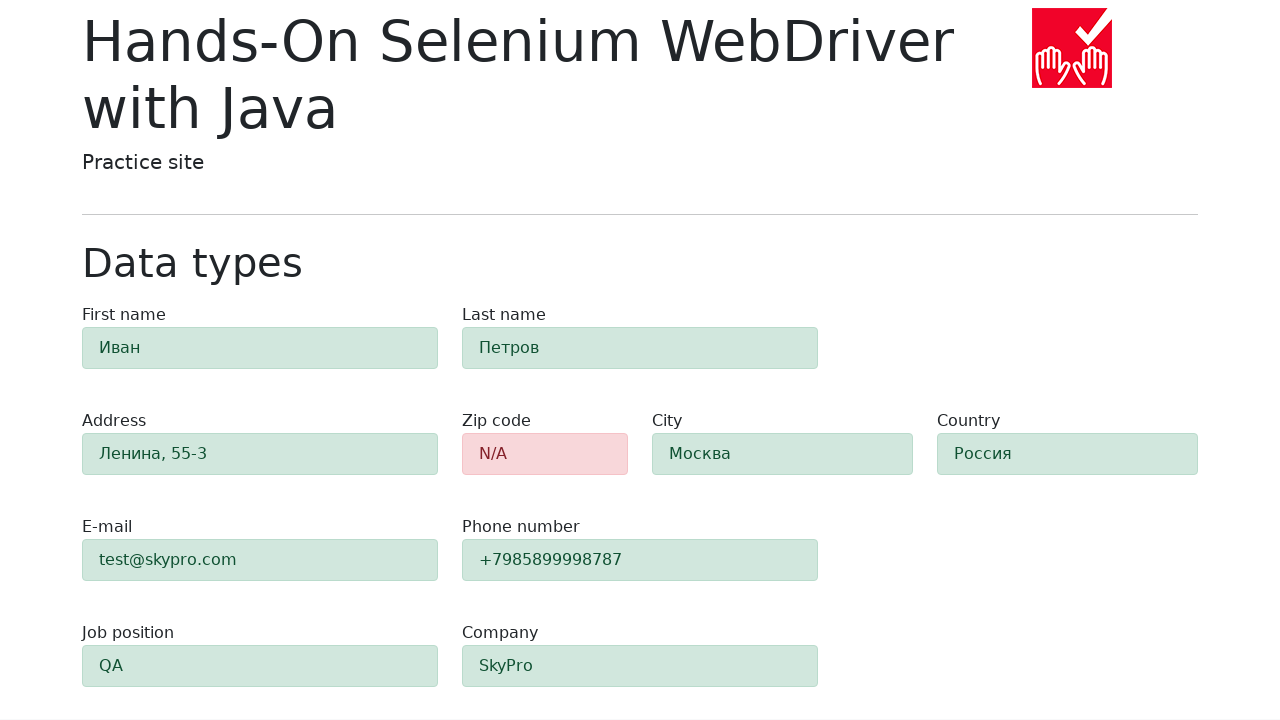

Retrieved class attribute from #country field
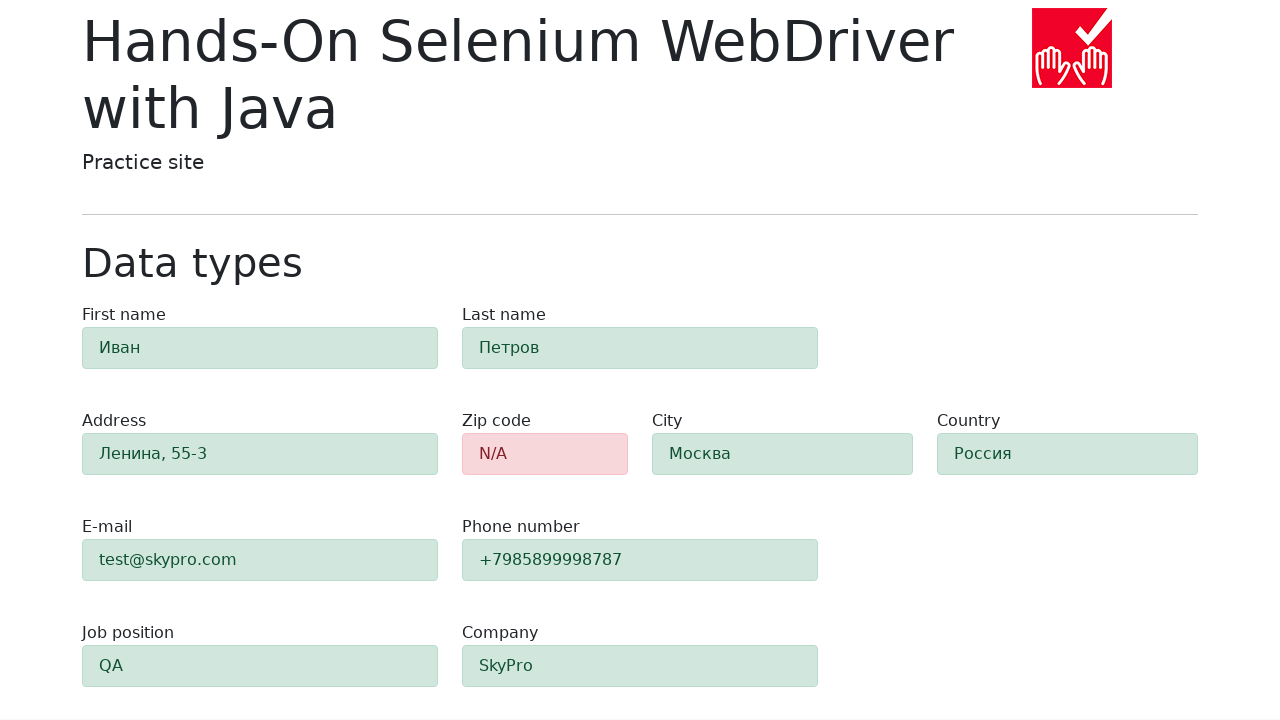

Verified #country field shows success (alert-success class present)
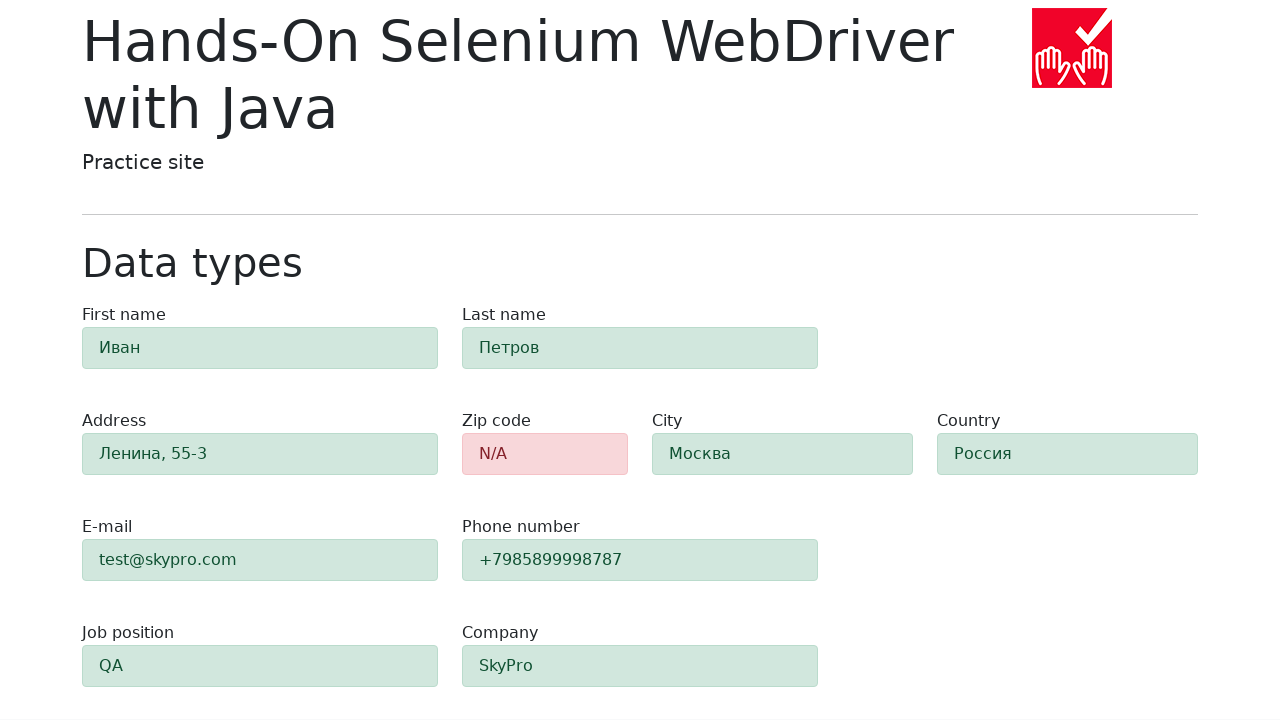

Retrieved class attribute from #job-position field
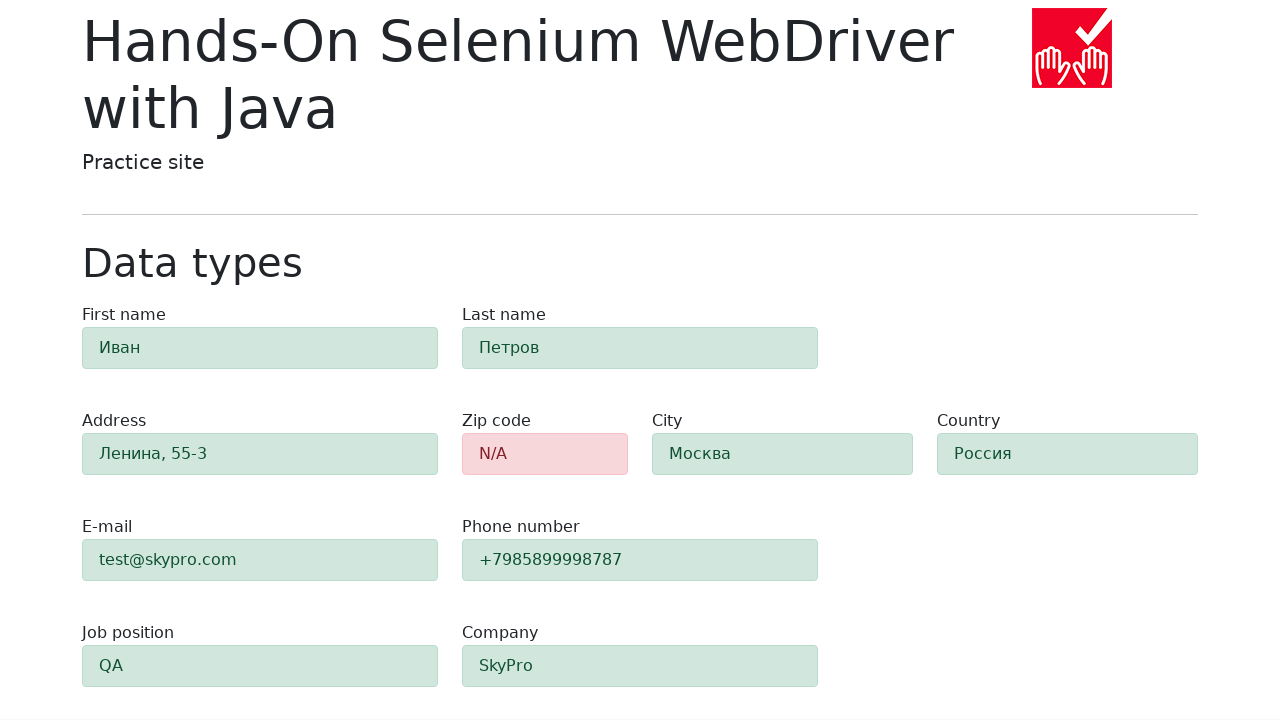

Verified #job-position field shows success (alert-success class present)
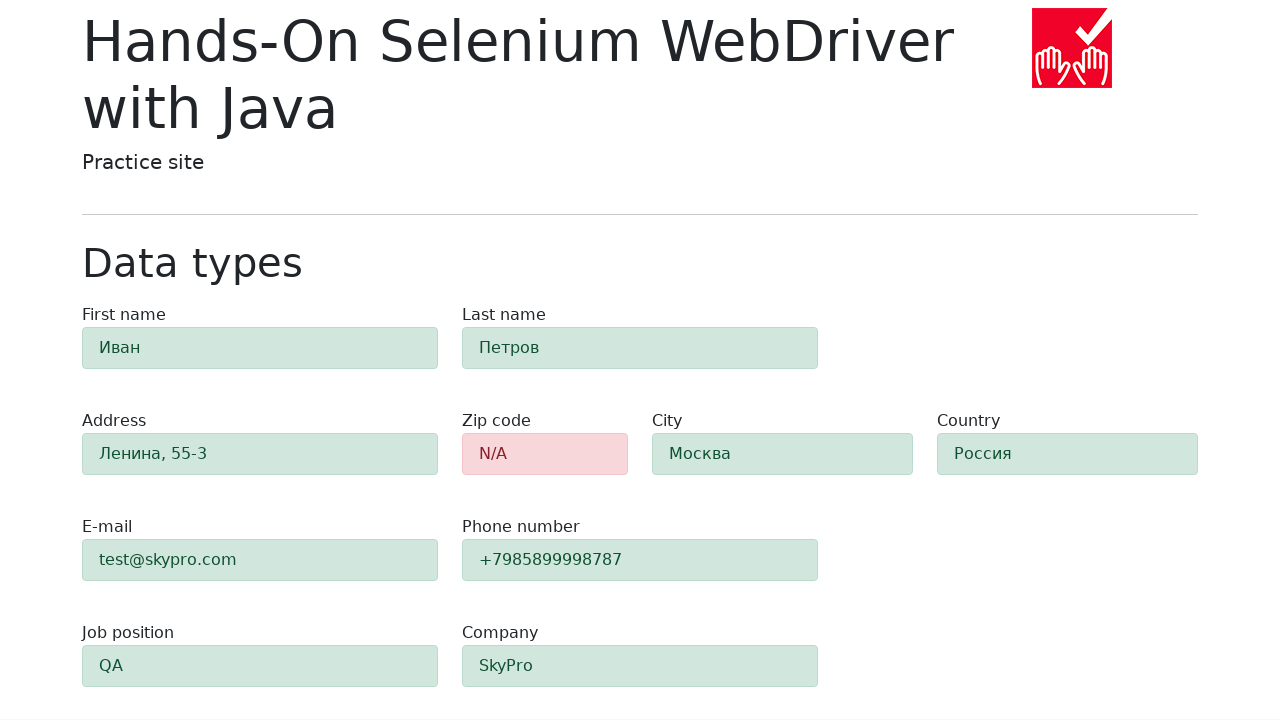

Retrieved class attribute from #company field
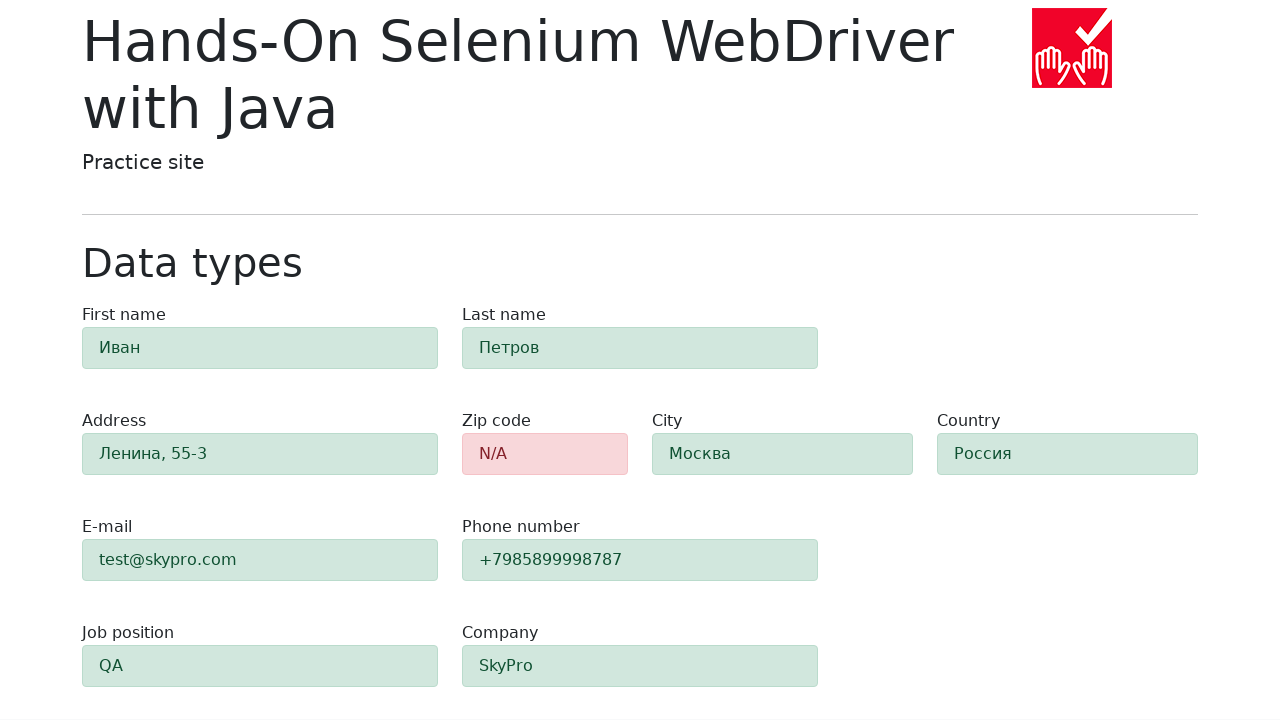

Verified #company field shows success (alert-success class present)
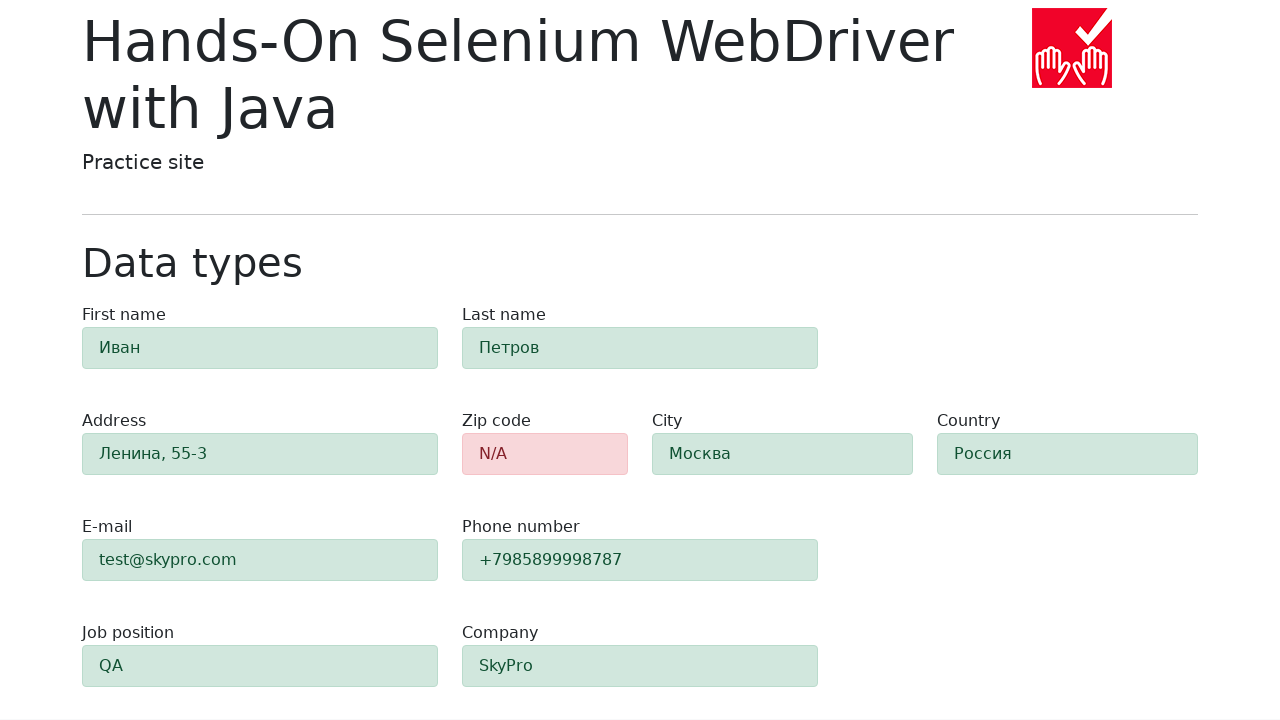

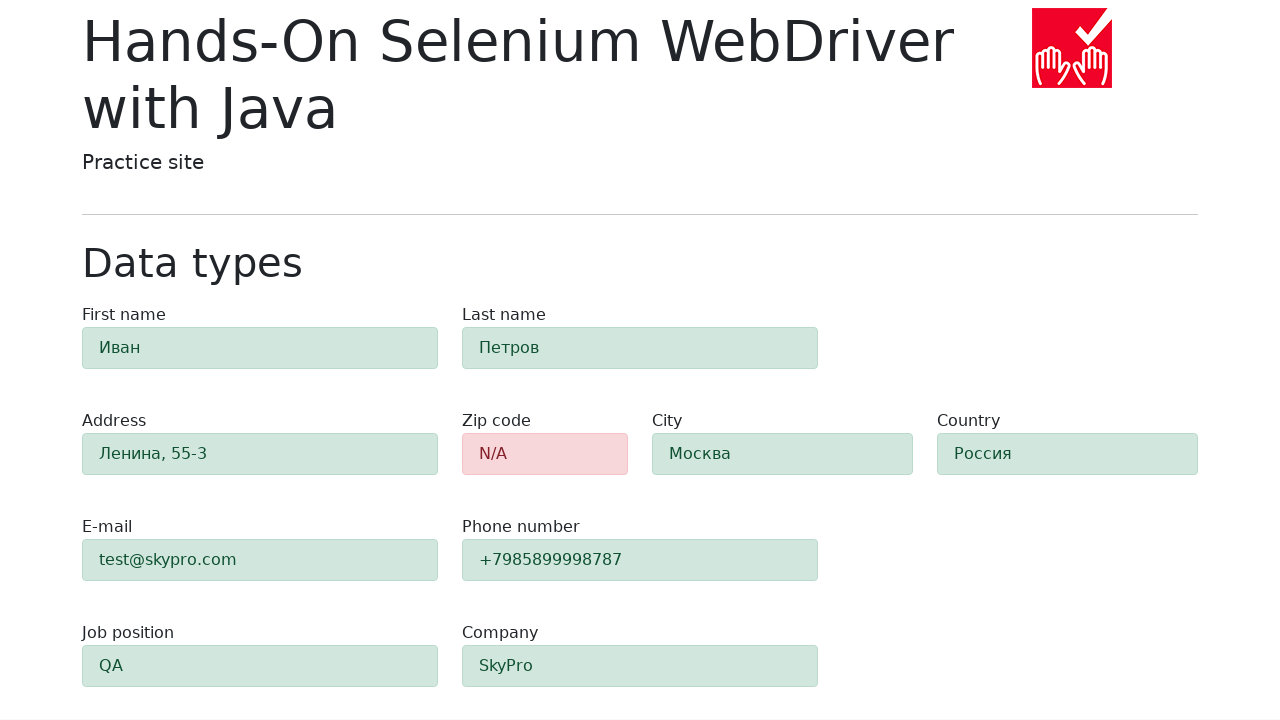